Tests checkbox interaction on a dynamic controls page by clicking a checkbox and verifying its selection state

Starting URL: https://v1.training-support.net/selenium/dynamic-controls

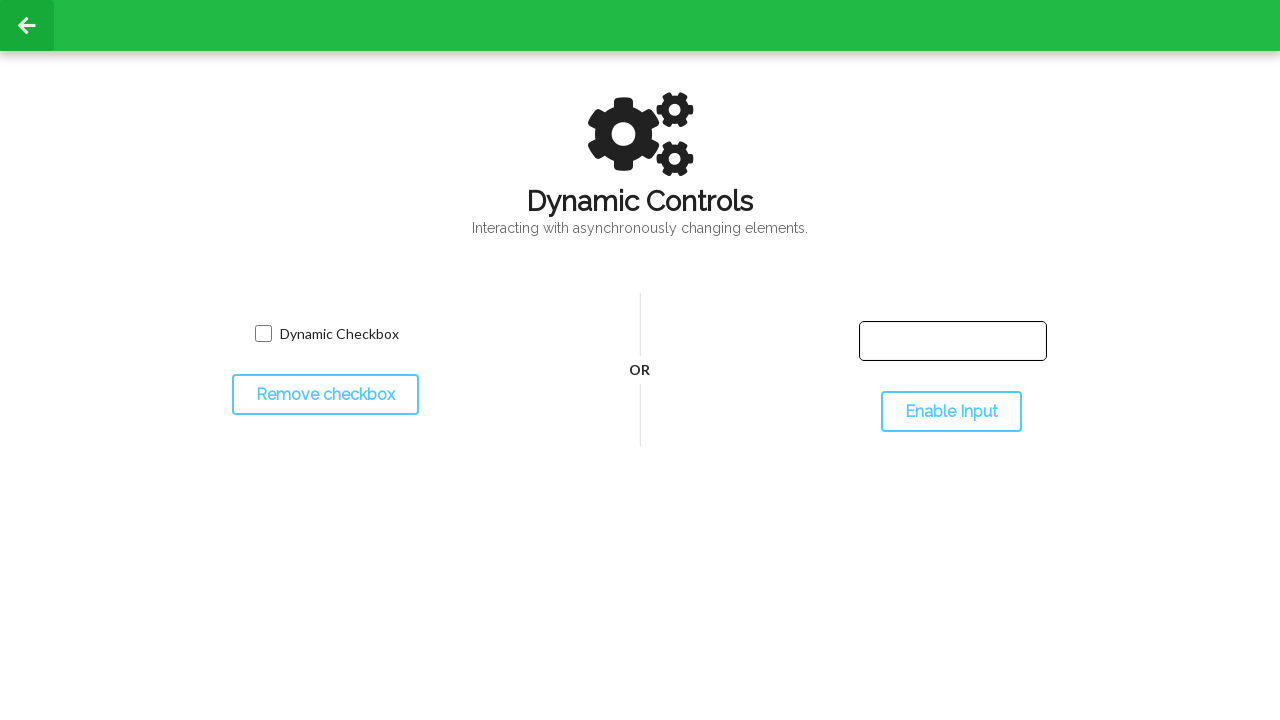

Located checkbox element on dynamic controls page
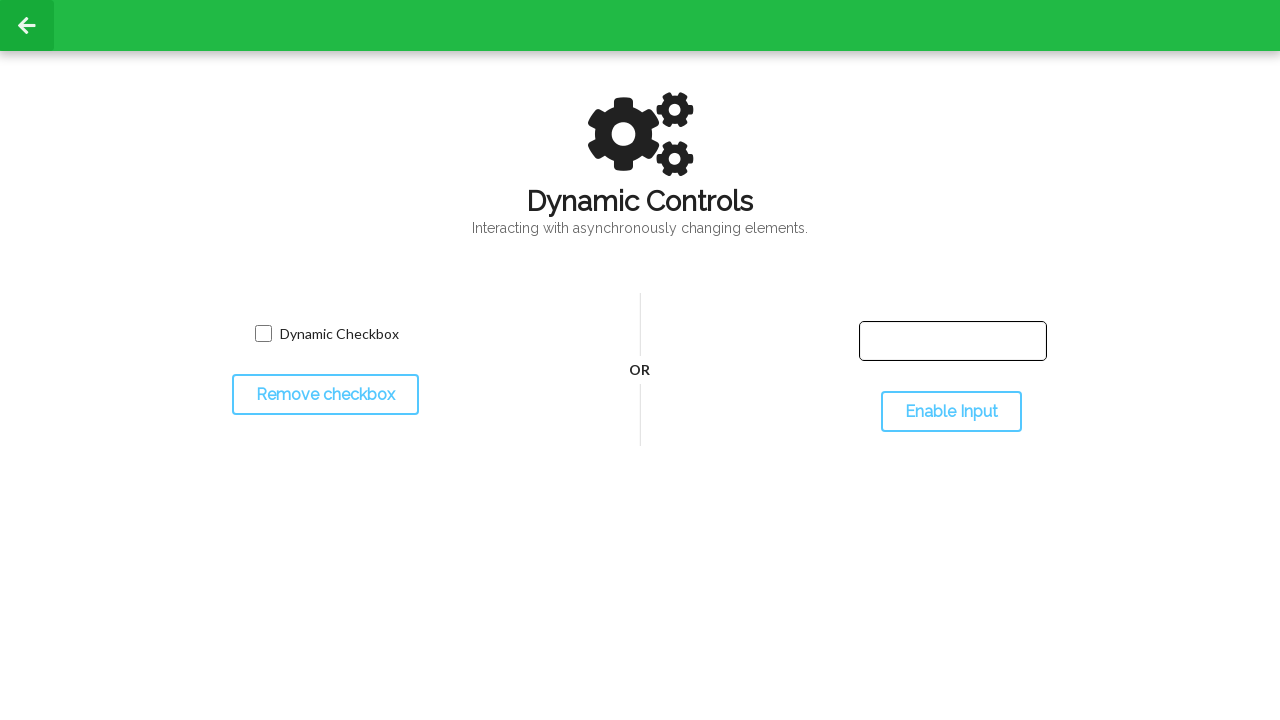

Clicked checkbox to toggle its state at (263, 334) on xpath=//input[@type='checkbox']
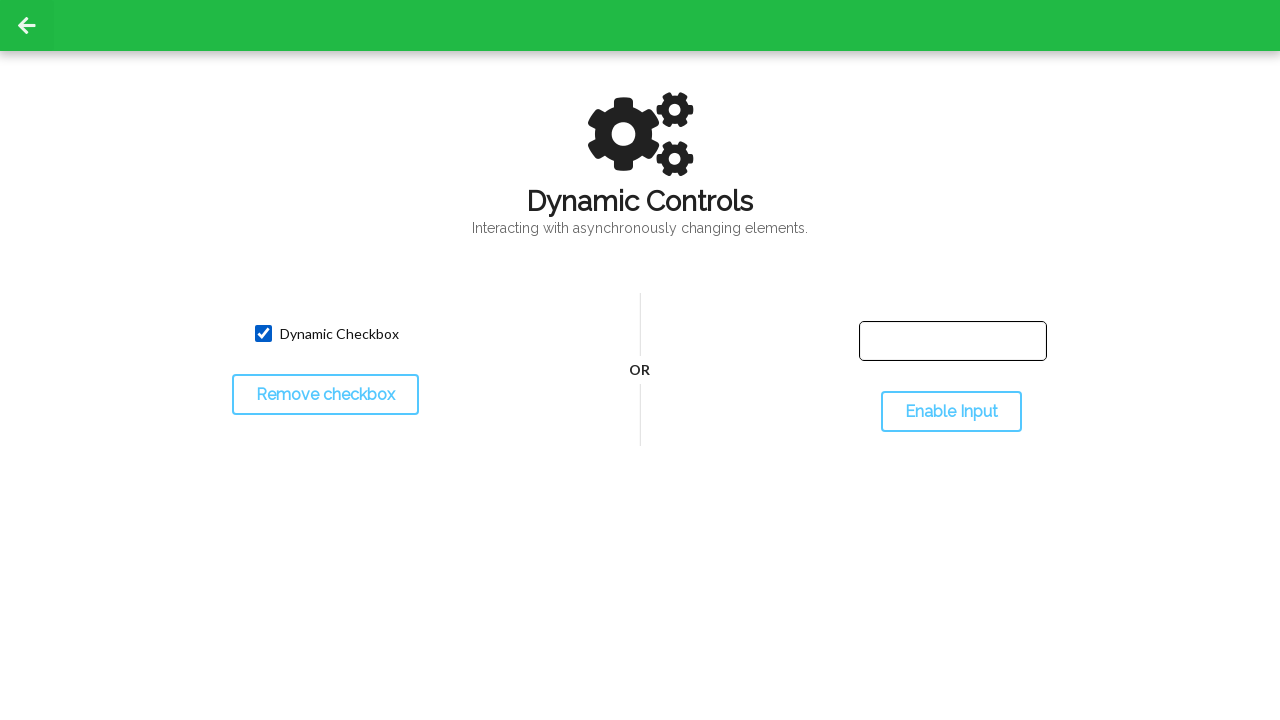

Verified checkbox is now selected
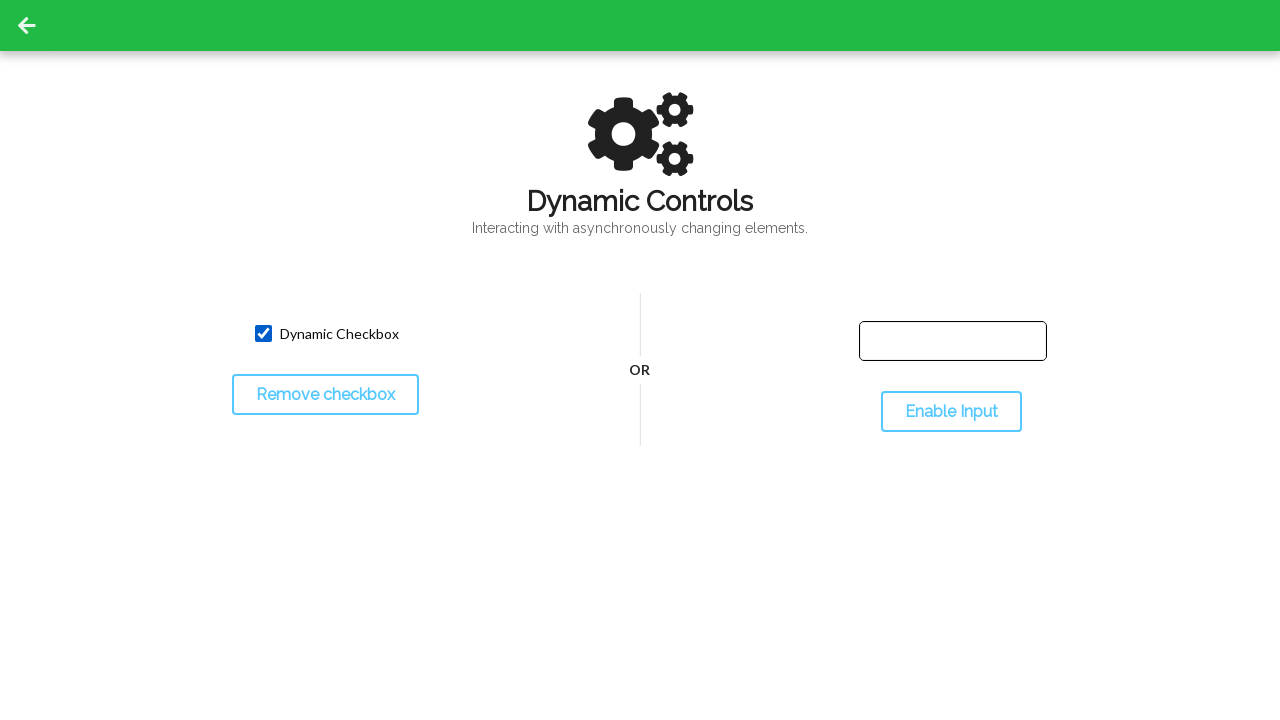

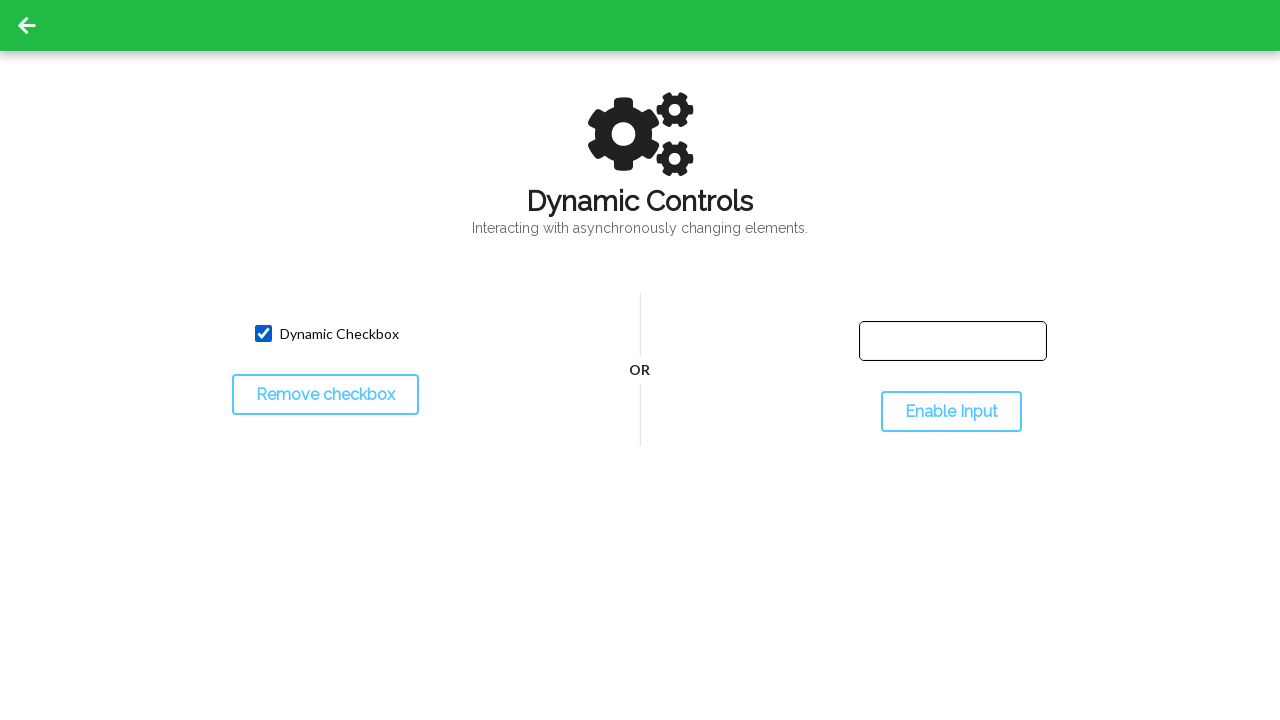